Tests table sorting functionality by clicking on the first column header and verifying that the column data becomes alphabetically sorted.

Starting URL: https://rahulshettyacademy.com/seleniumPractise/#/offers

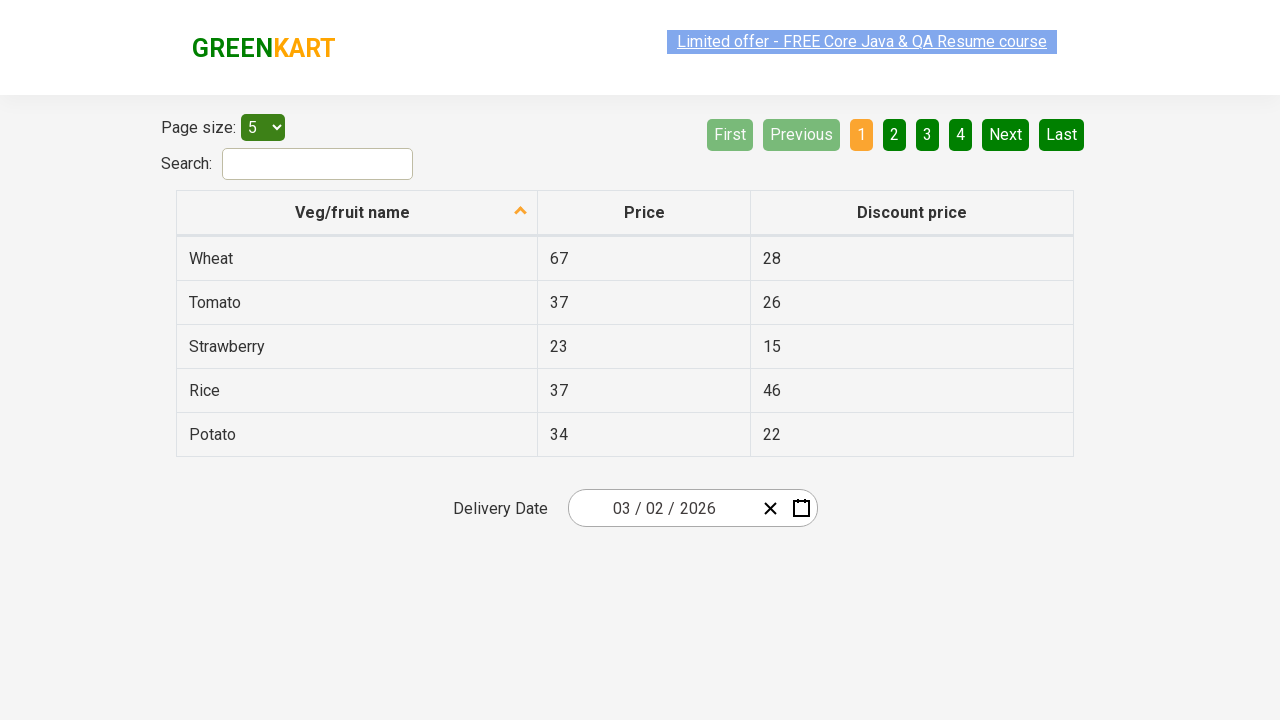

Clicked first column header to trigger sorting at (357, 213) on xpath=//tr/th[1]
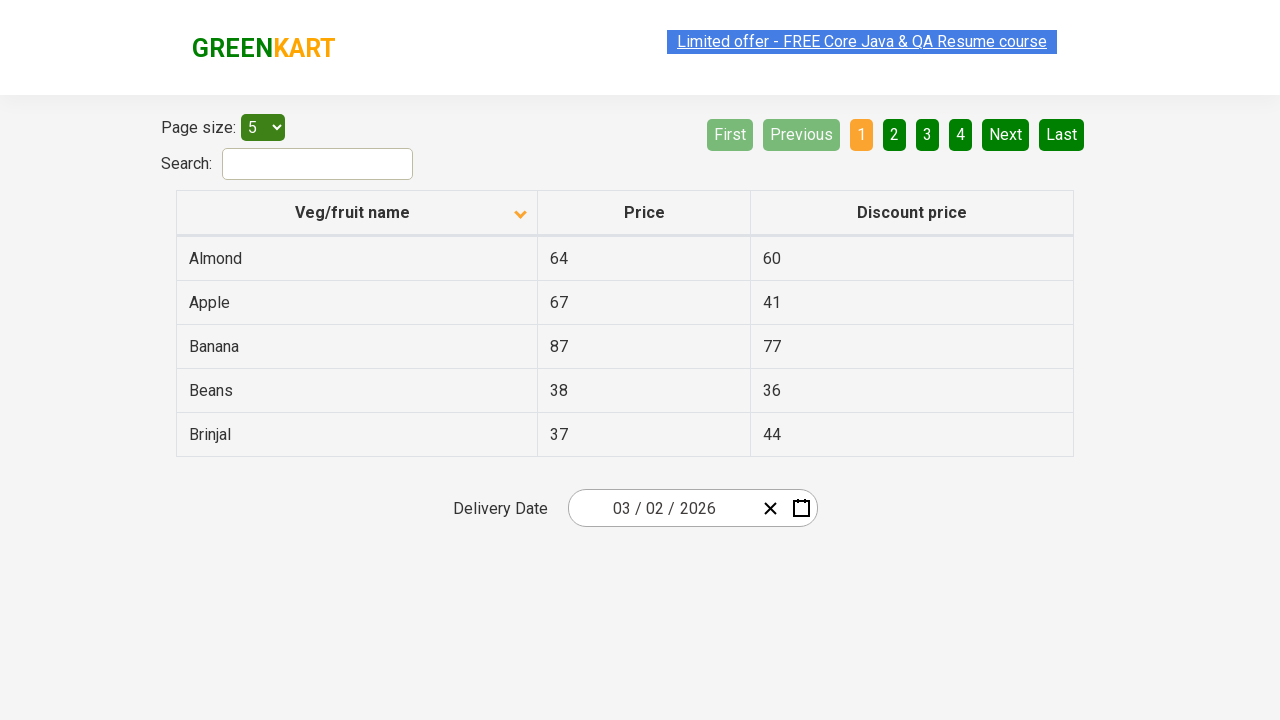

Table first column cells loaded
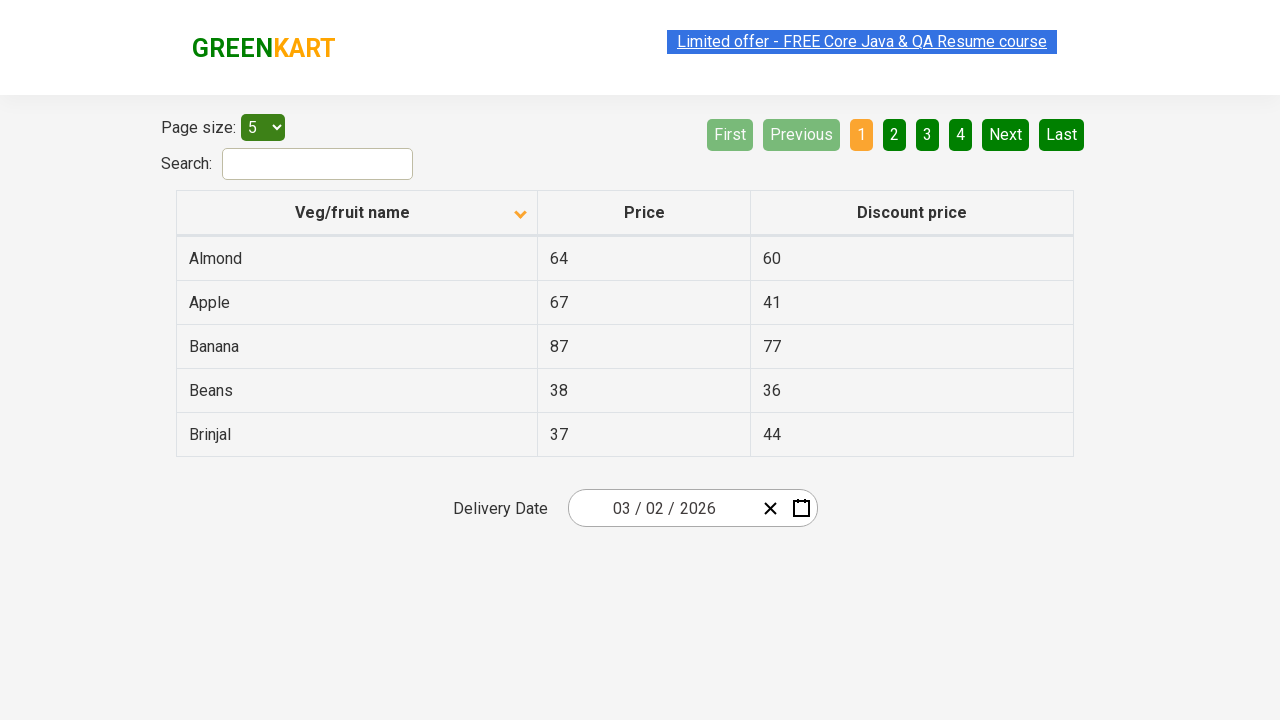

Retrieved all first column cell elements
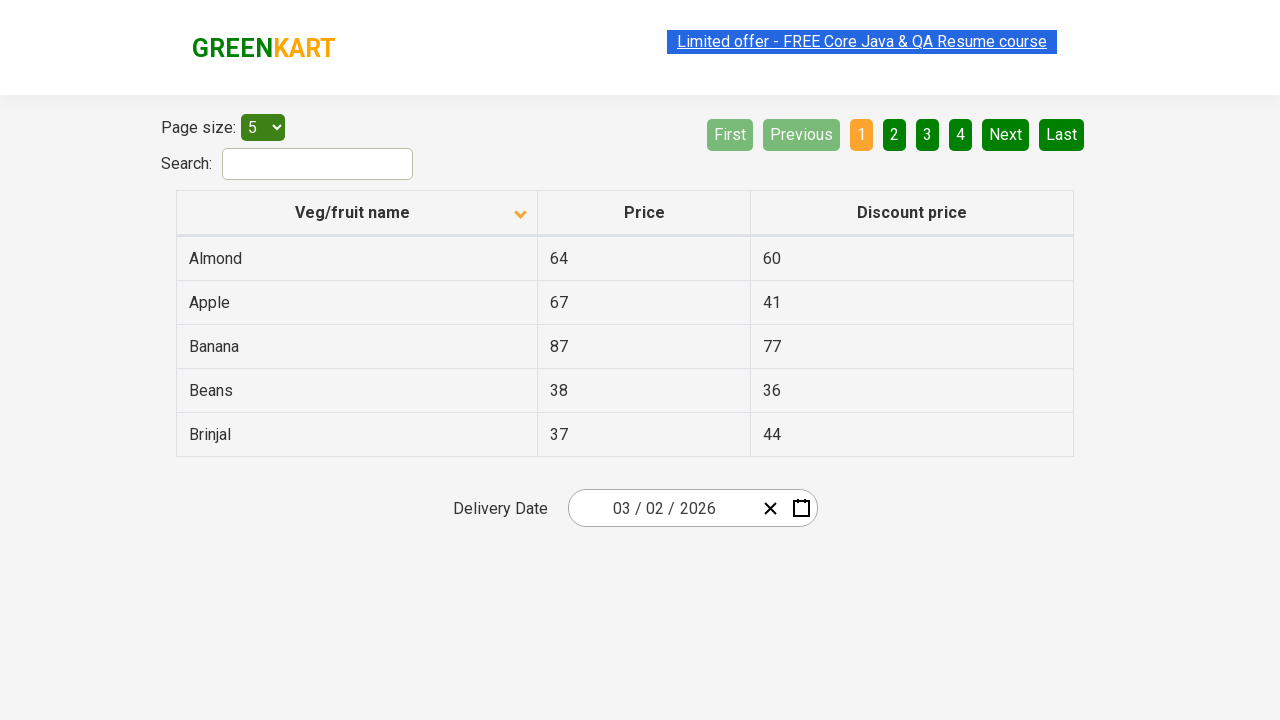

Extracted text from 5 column cells: ['Almond', 'Apple', 'Banana', 'Beans', 'Brinjal']
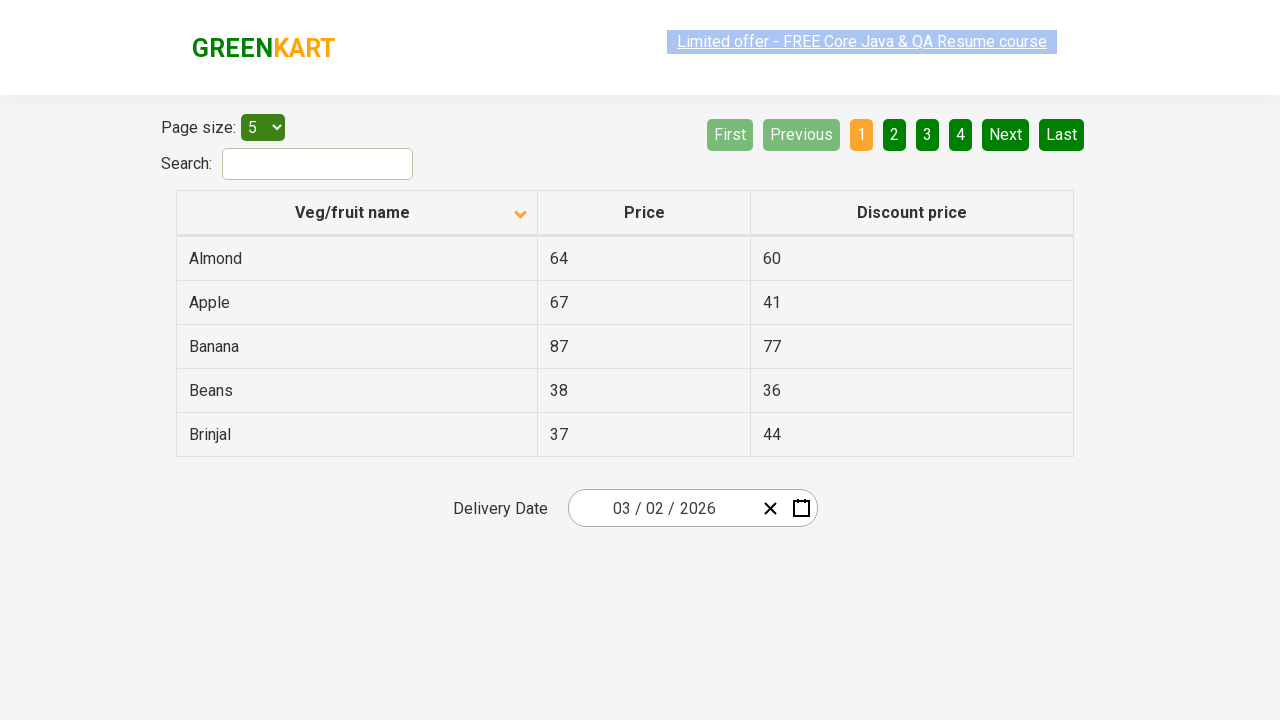

Created sorted copy of column data: ['Almond', 'Apple', 'Banana', 'Beans', 'Brinjal']
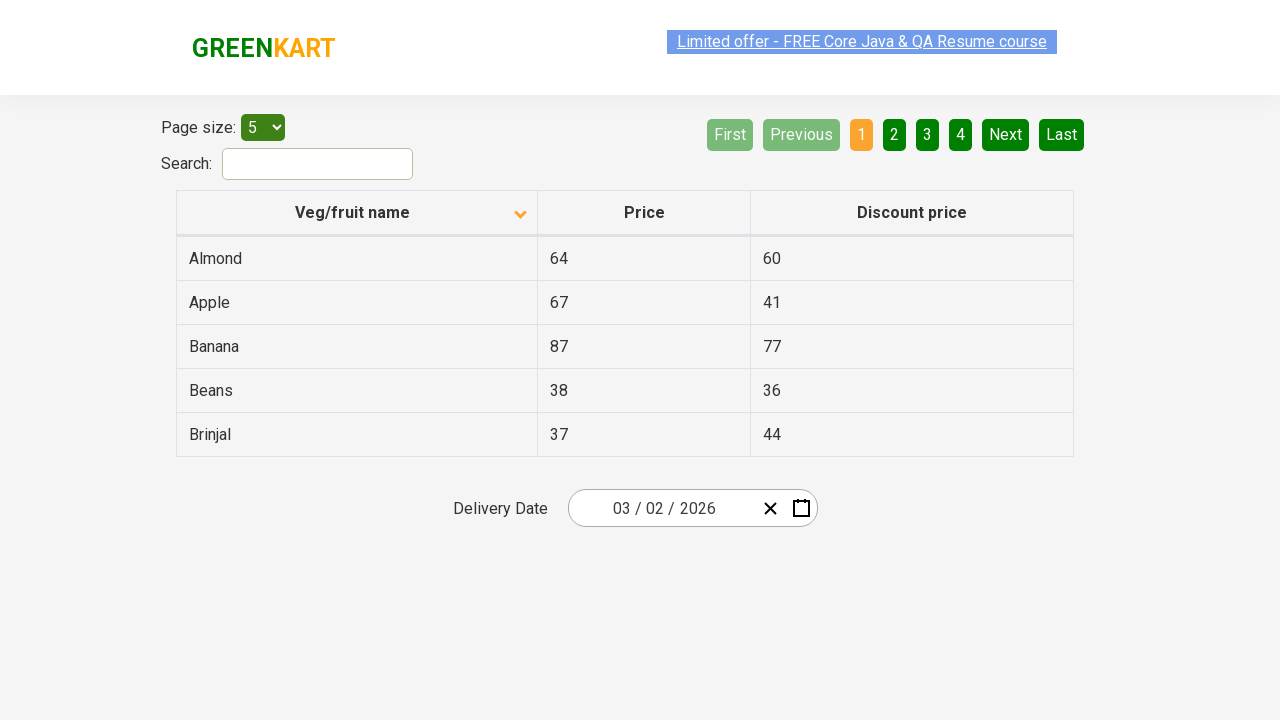

Verified that column data is alphabetically sorted
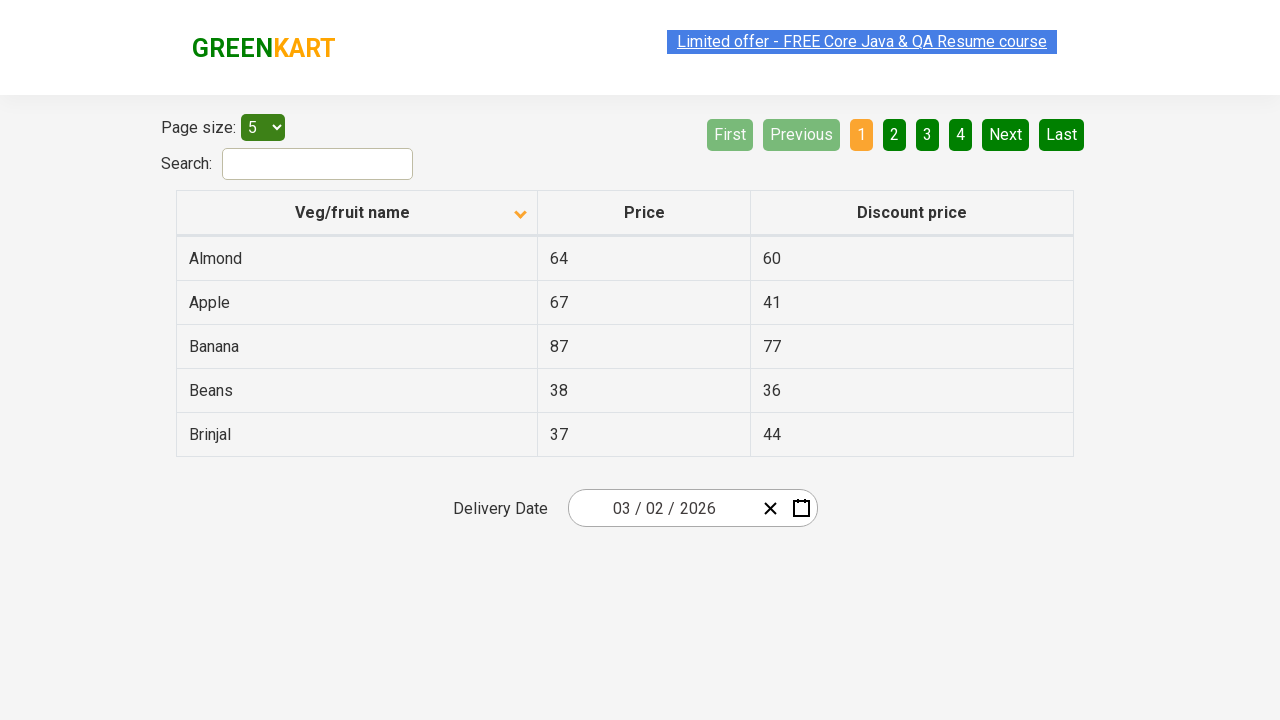

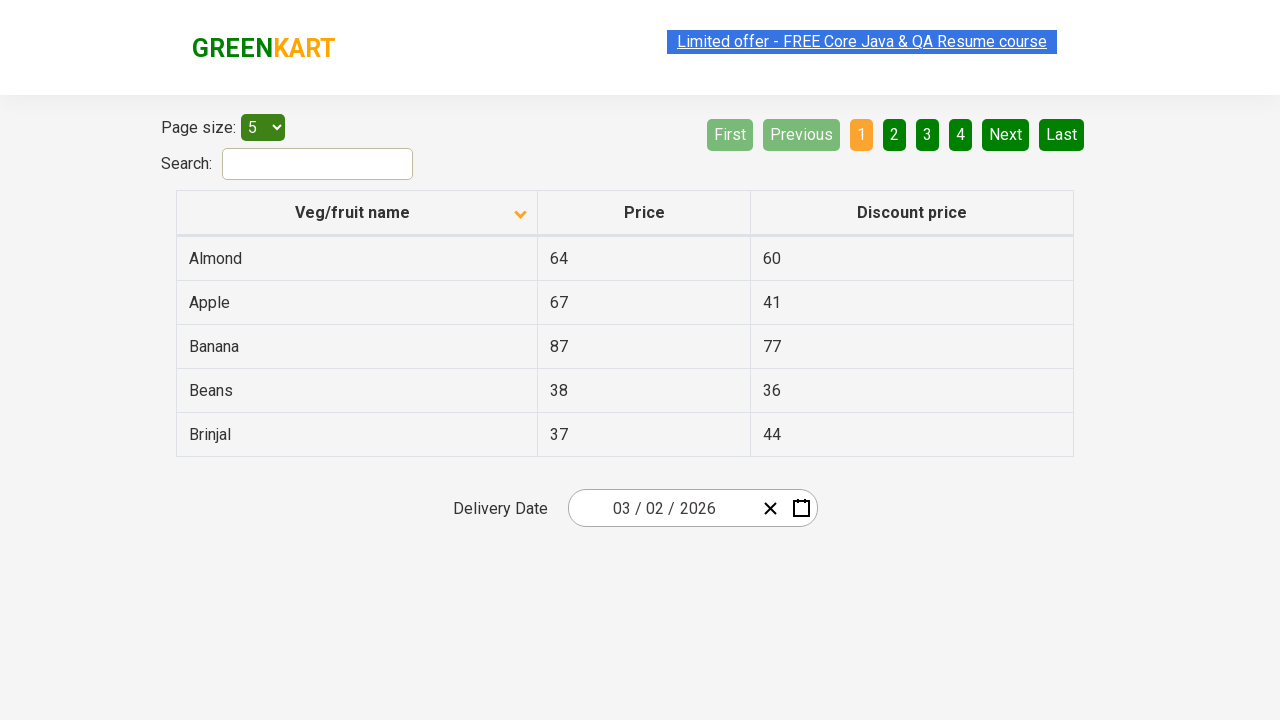